Tests JavaScript alert handling by interacting with three types of alerts: accepting an OK alert, dismissing a cancel alert, and entering text into a prompt alert, then verifying the resulting message.

Starting URL: http://demo.automationtesting.in/Alerts.html

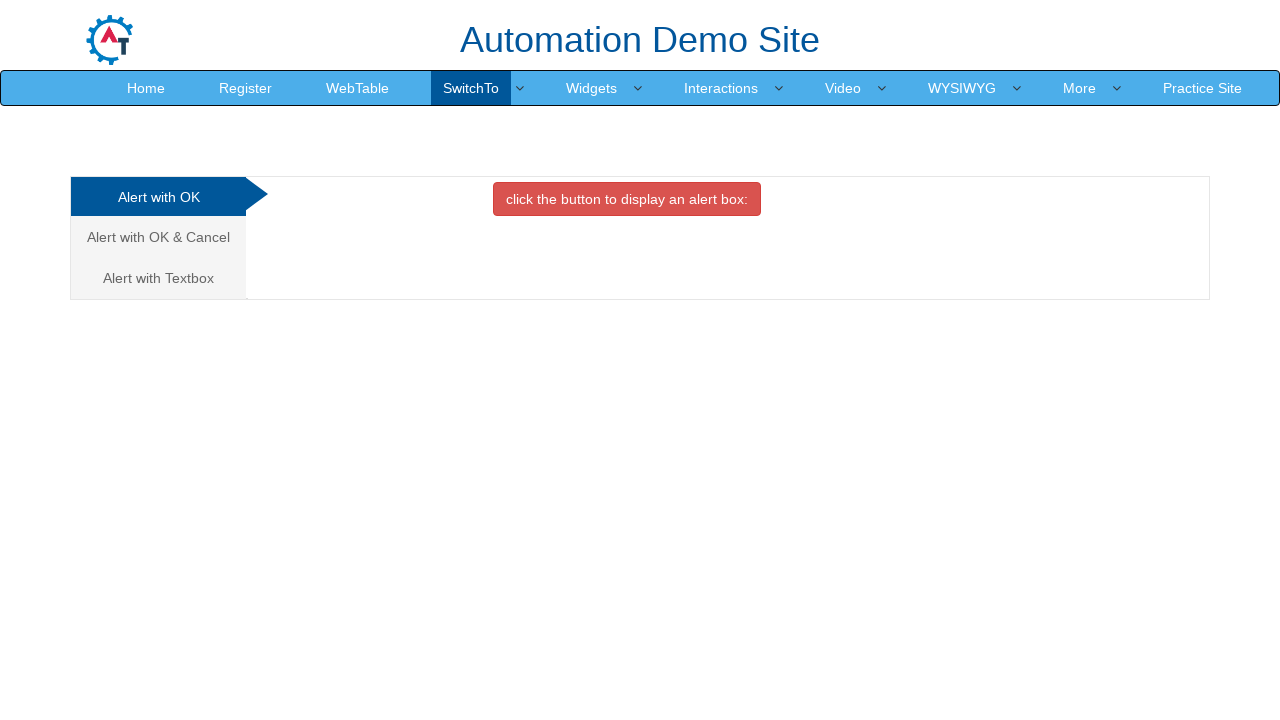

Clicked 'Alert with OK' tab at (158, 197) on xpath=(//a[@class='analystic'])[1]
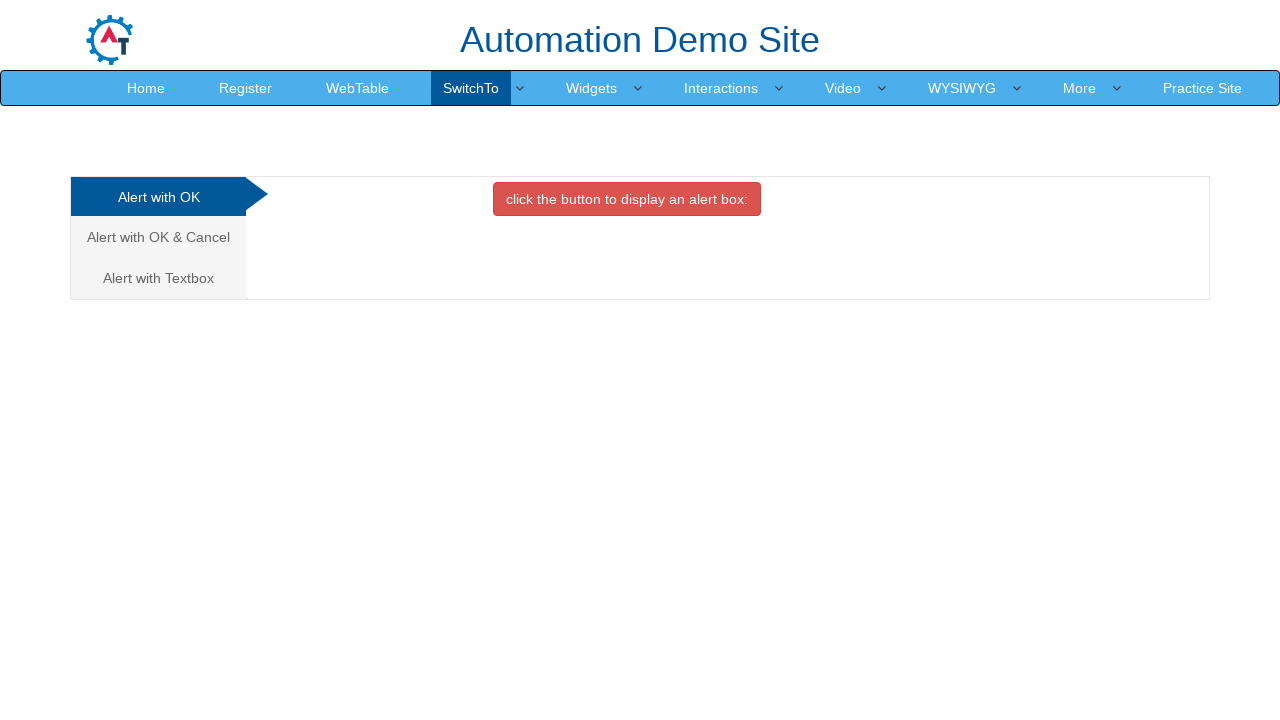

Set up dialog handler to accept alert
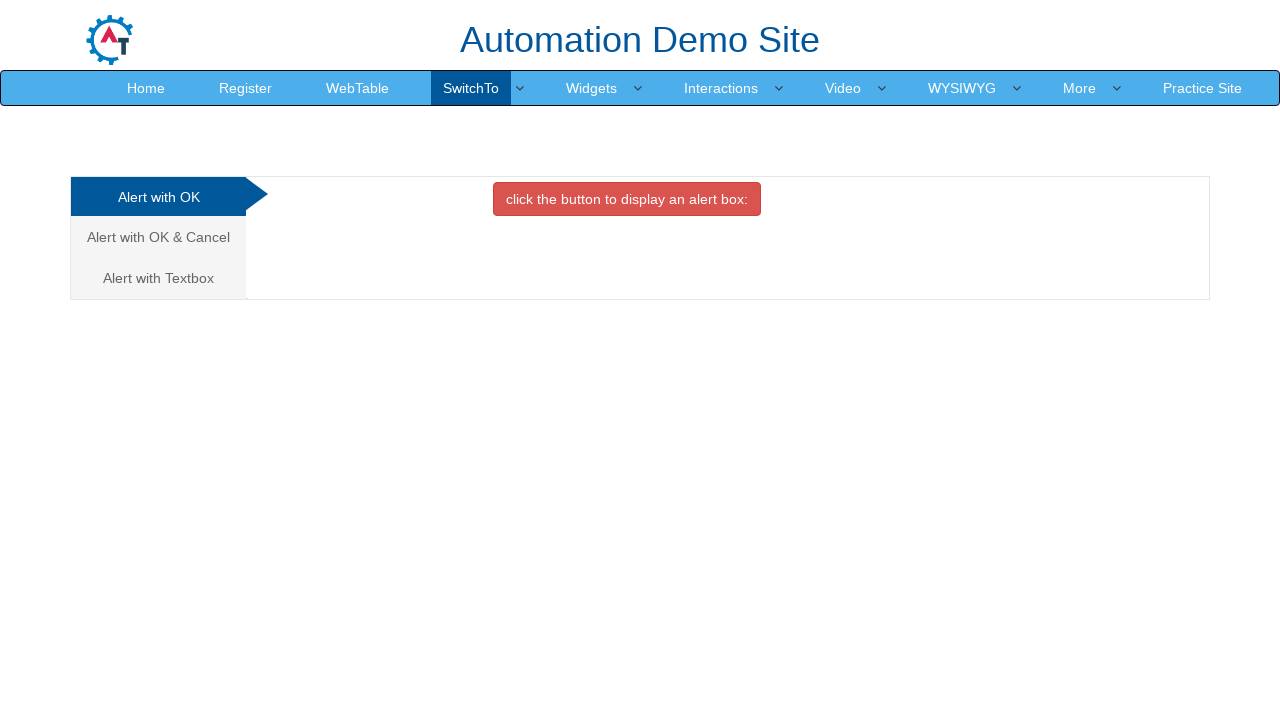

Clicked button to display OK alert and accepted it at (627, 199) on button.btn.btn-danger
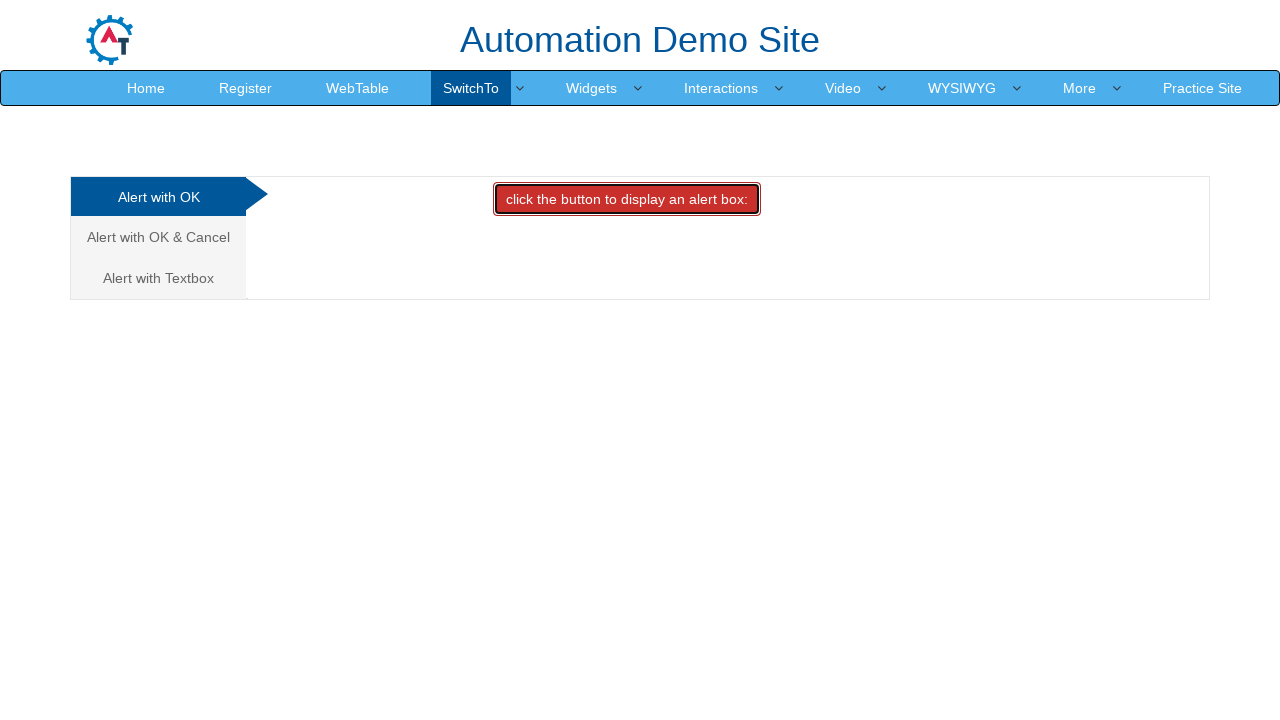

Clicked 'Alert with OK & Cancel' tab at (158, 237) on xpath=//*[text()='Alert with OK & Cancel ']
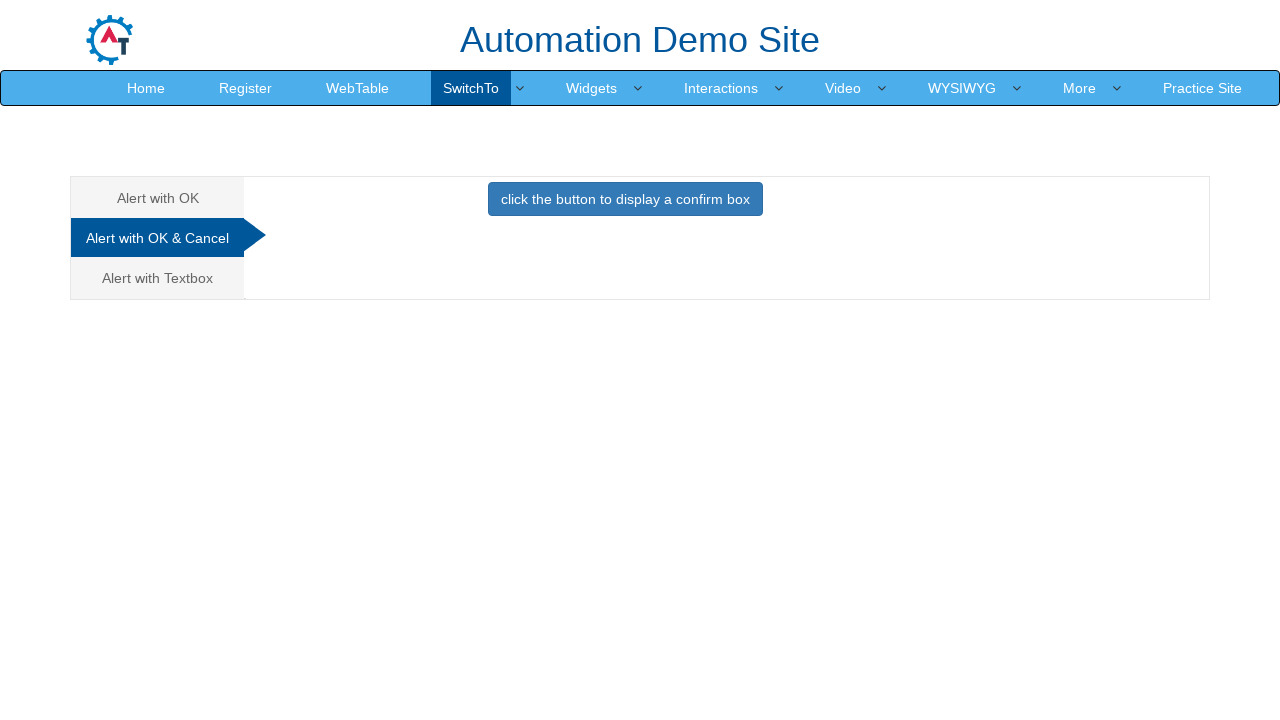

Set up dialog handler to dismiss alert
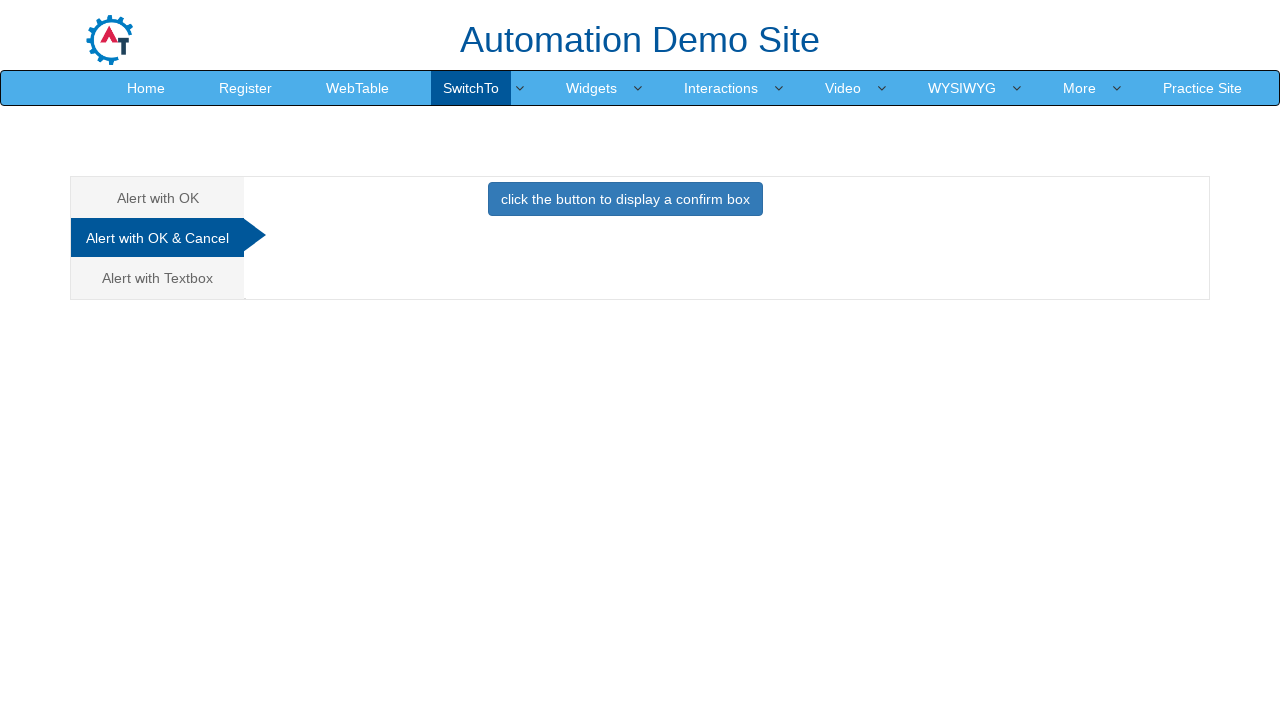

Clicked button to display cancel alert and dismissed it at (625, 199) on button.btn.btn-primary
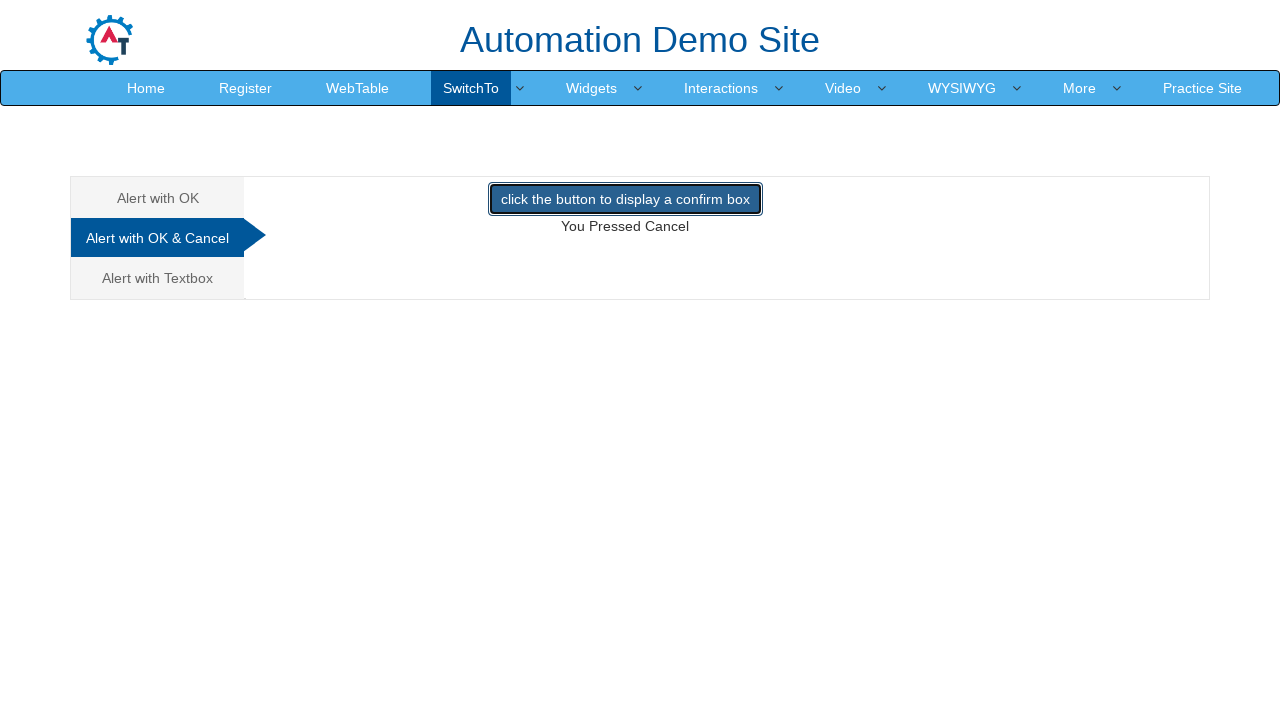

Clicked 'Alert with Textbox' tab at (158, 278) on xpath=(//a[@class='analystic'])[3]
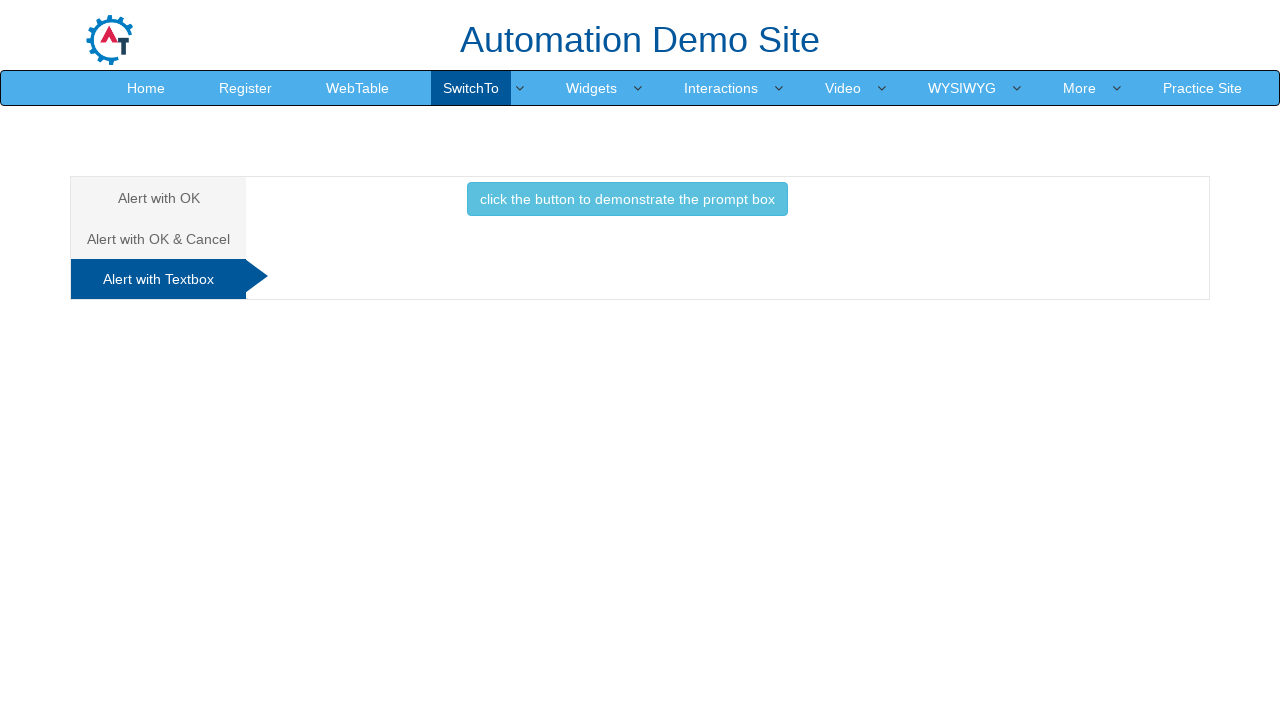

Set up dialog handler to enter text in prompt
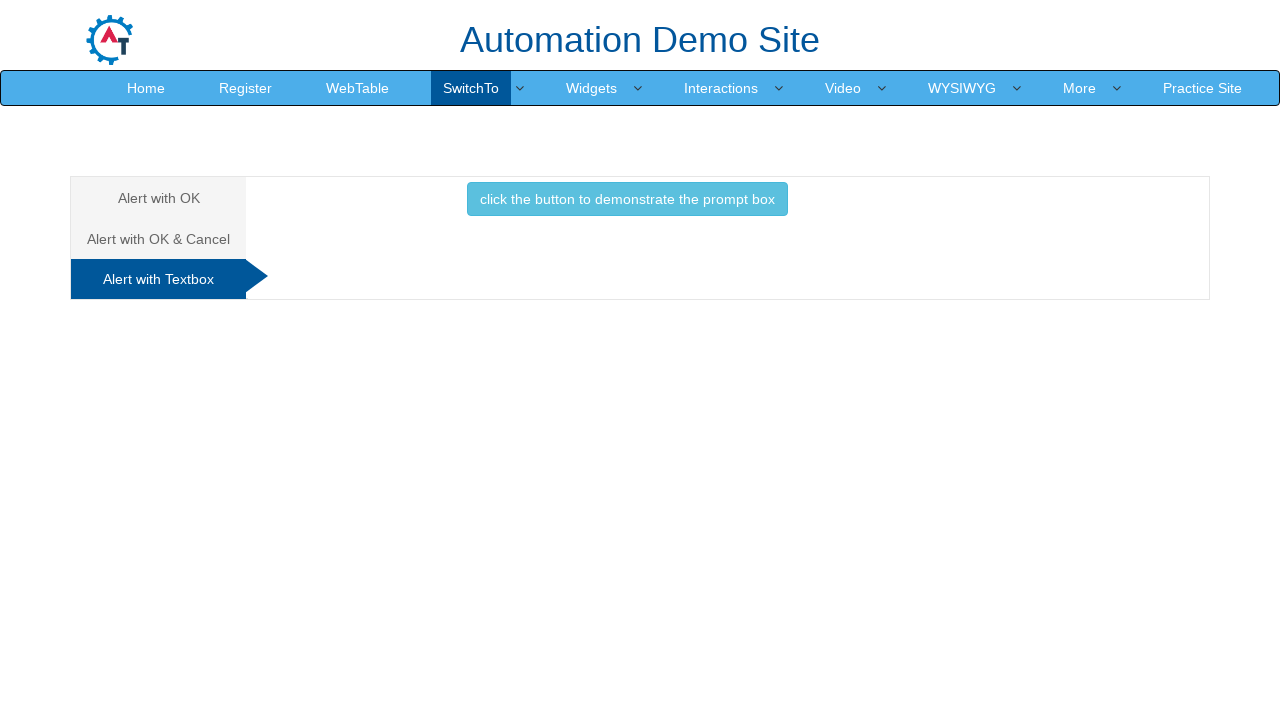

Clicked button to display prompt alert and entered 'TechProEducation' at (627, 199) on button.btn.btn-info
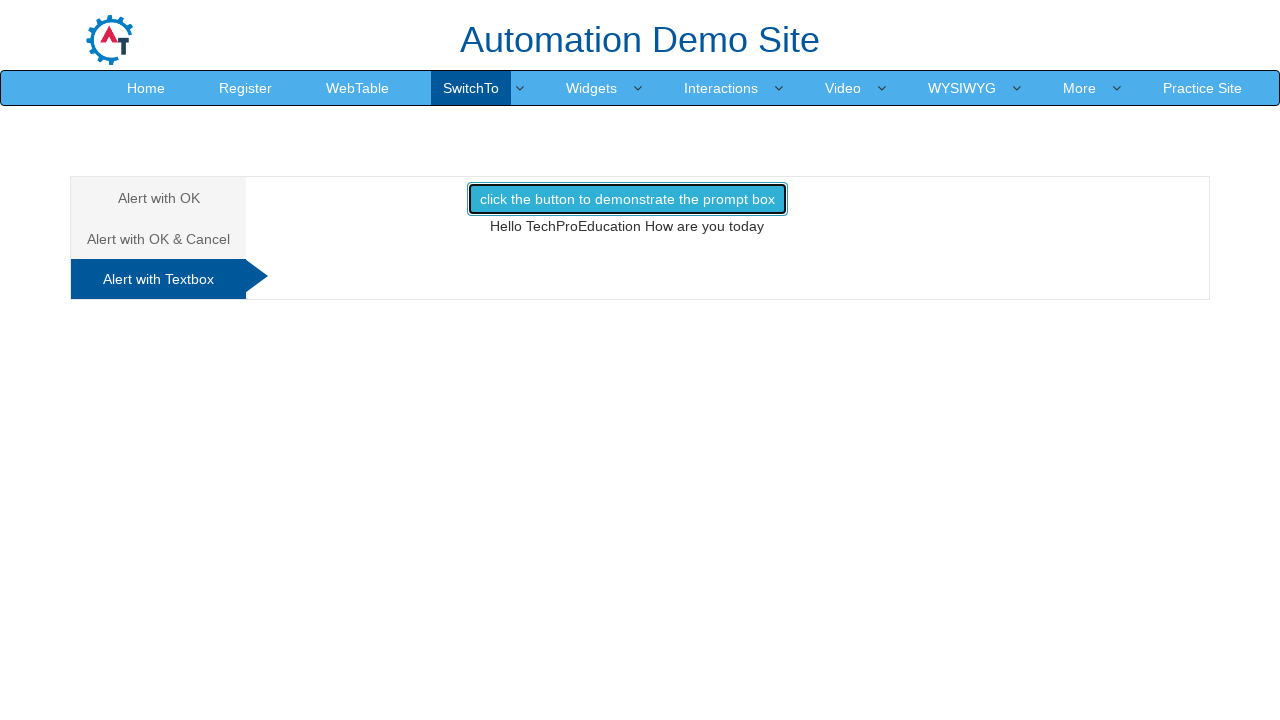

Waited for result message to appear
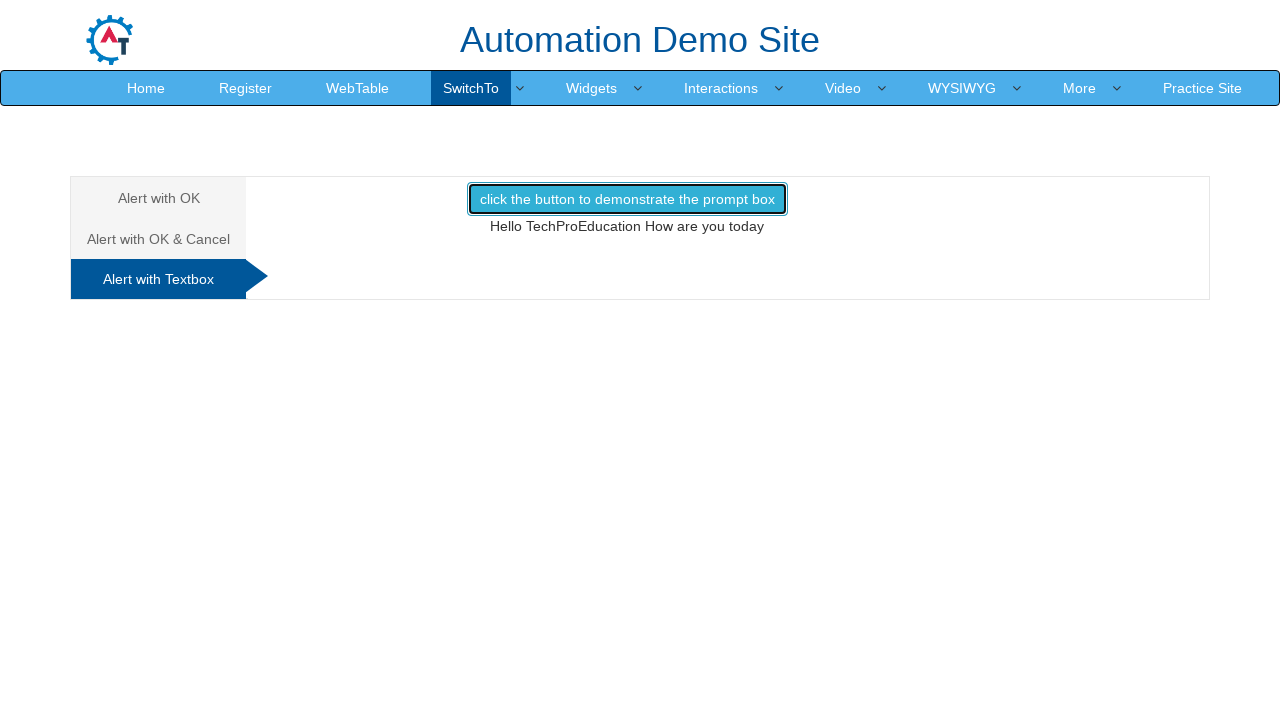

Retrieved result text from demo1 element
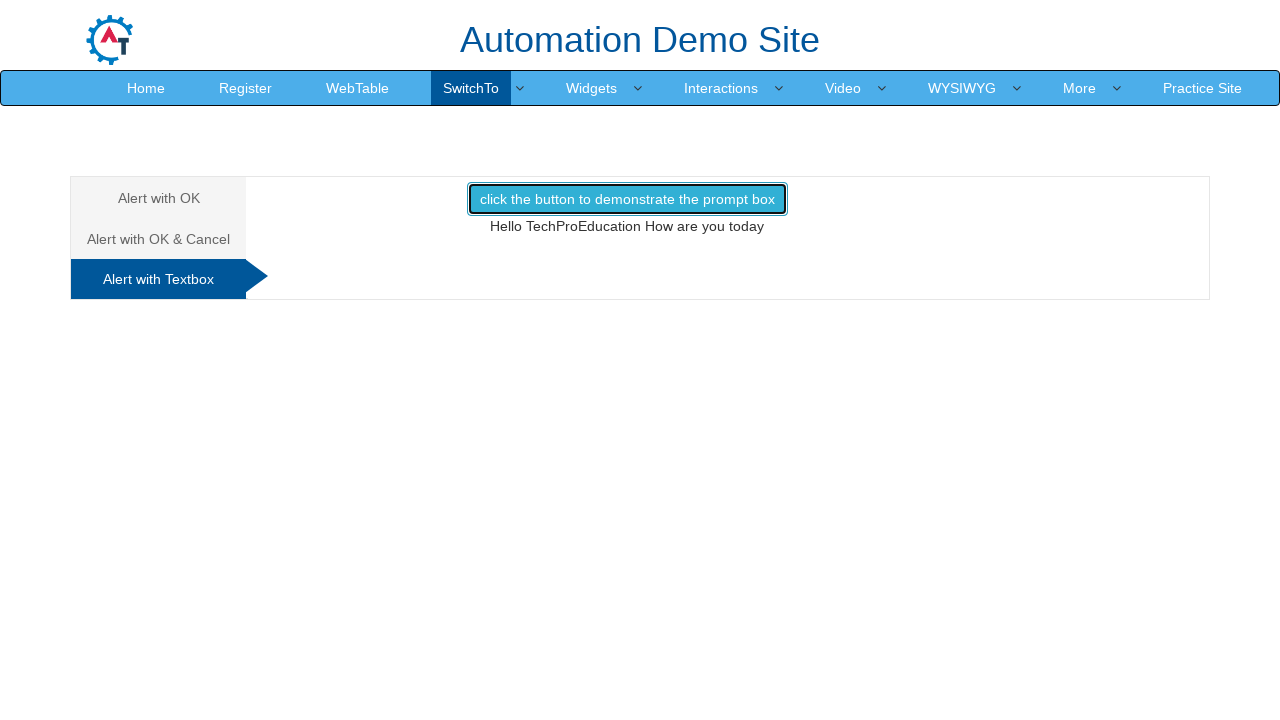

Verified result text matches expected message 'Hello TechProEducation How are you today'
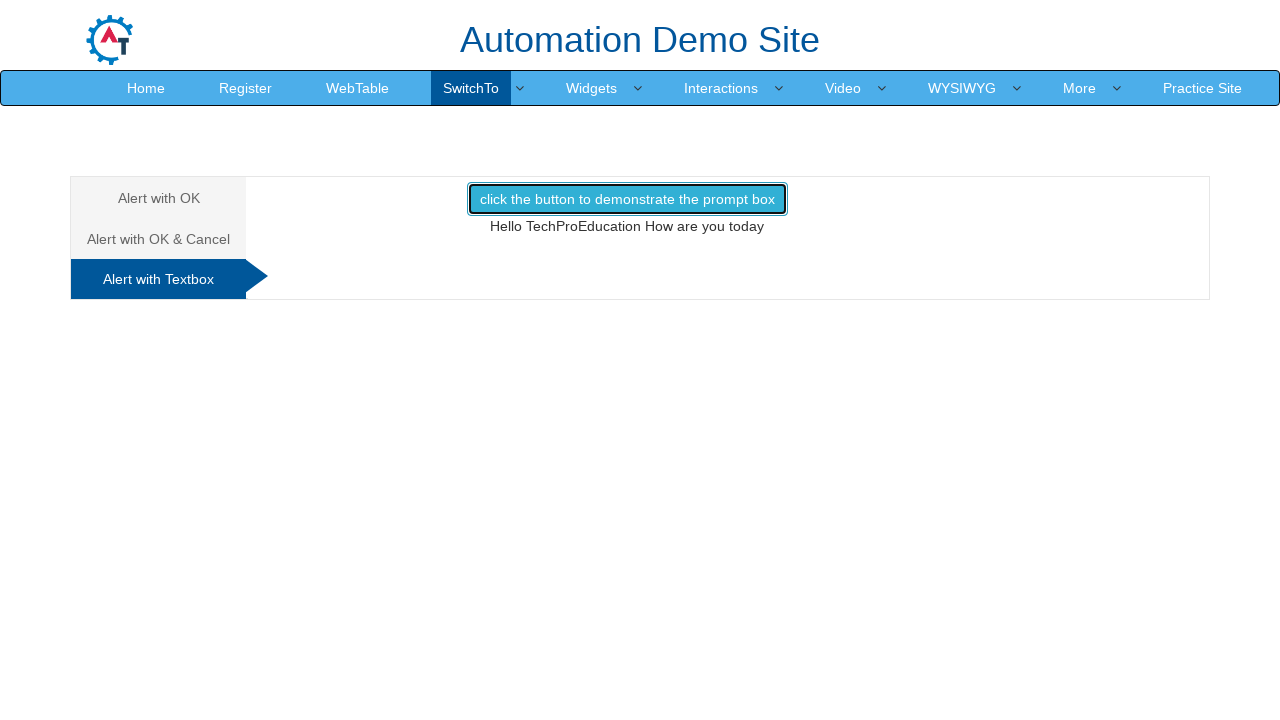

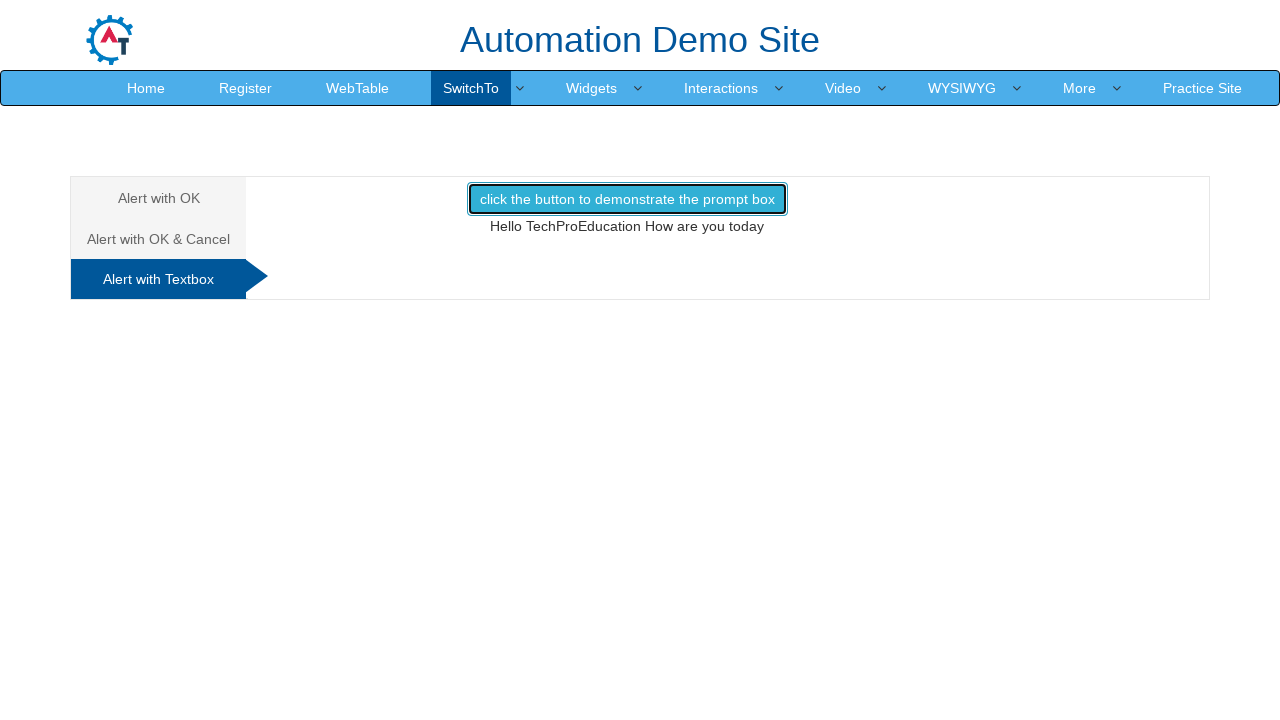